Tests dynamic control functionality by toggling a checkbox visibility twice using a toggle button on a web elements training page

Starting URL: https://training-support.net/webelements/dynamic-controls

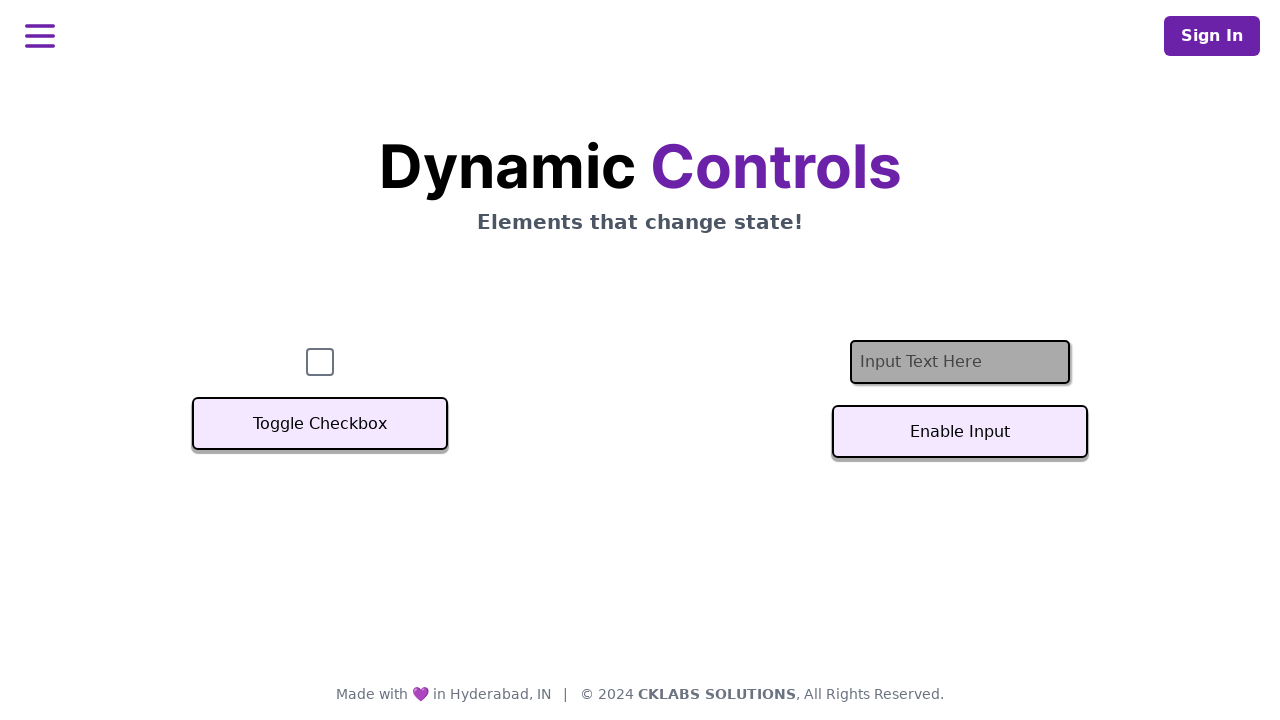

Clicked Toggle Checkbox button to hide the checkbox at (320, 424) on xpath=//button[contains(text(),'Toggle Checkbox')]
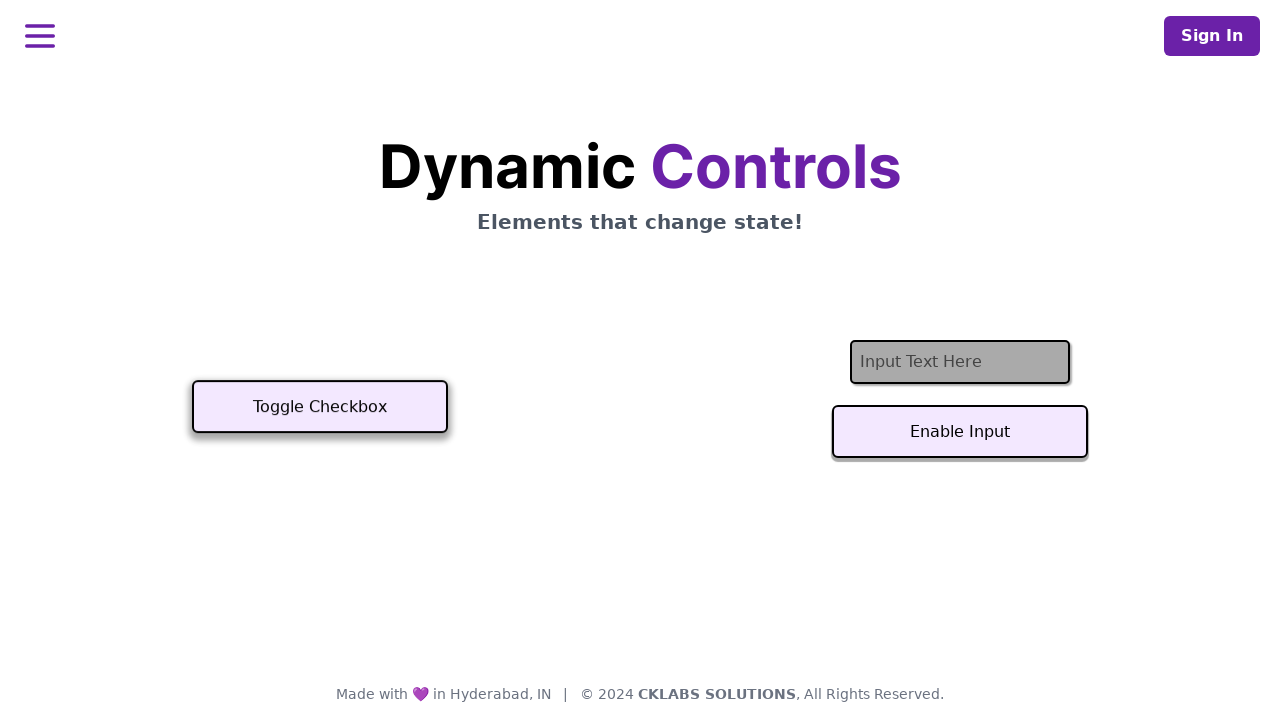

Waited for checkbox to be hidden
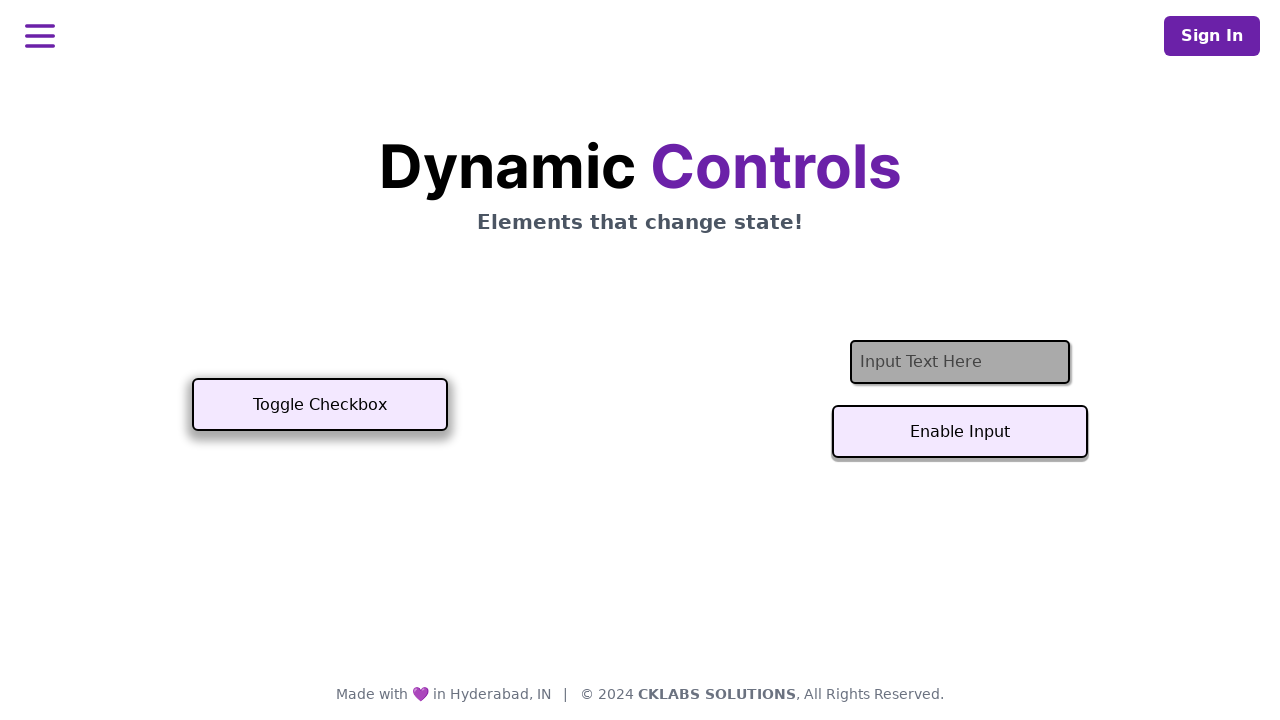

Clicked Toggle Checkbox button again to show the checkbox at (320, 405) on xpath=//button[contains(text(),'Toggle Checkbox')]
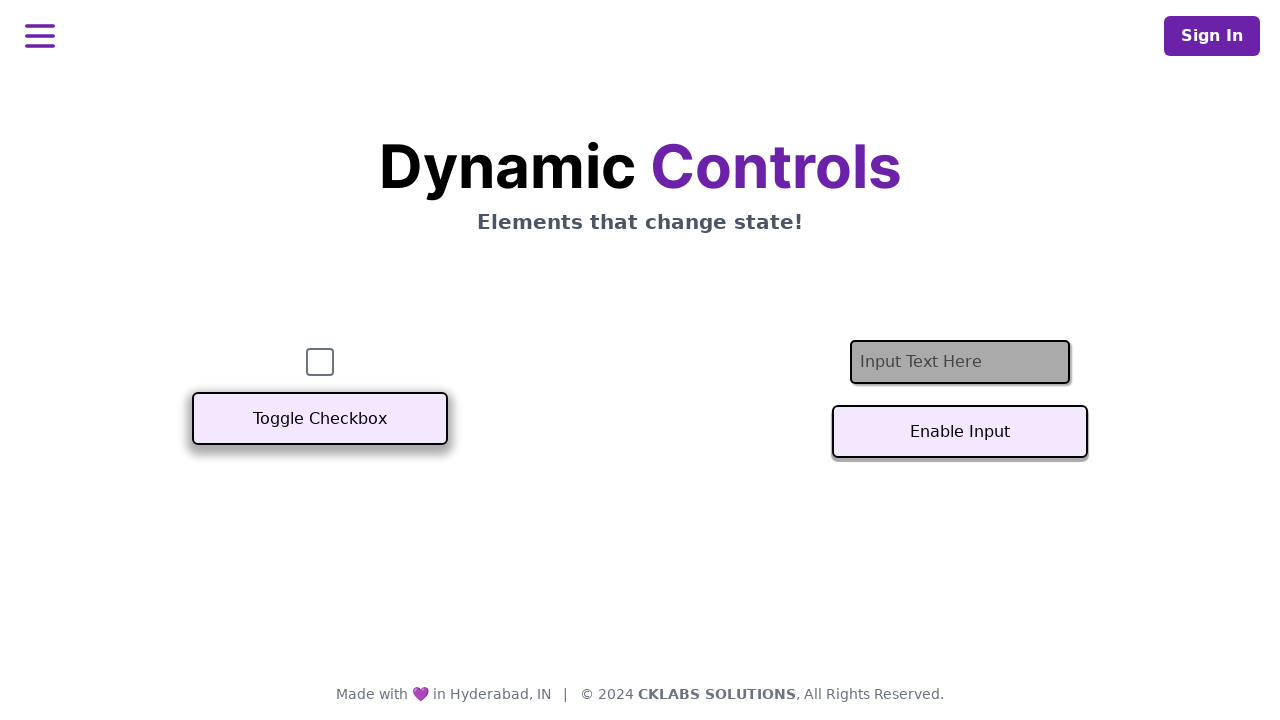

Checkbox reappeared and was located
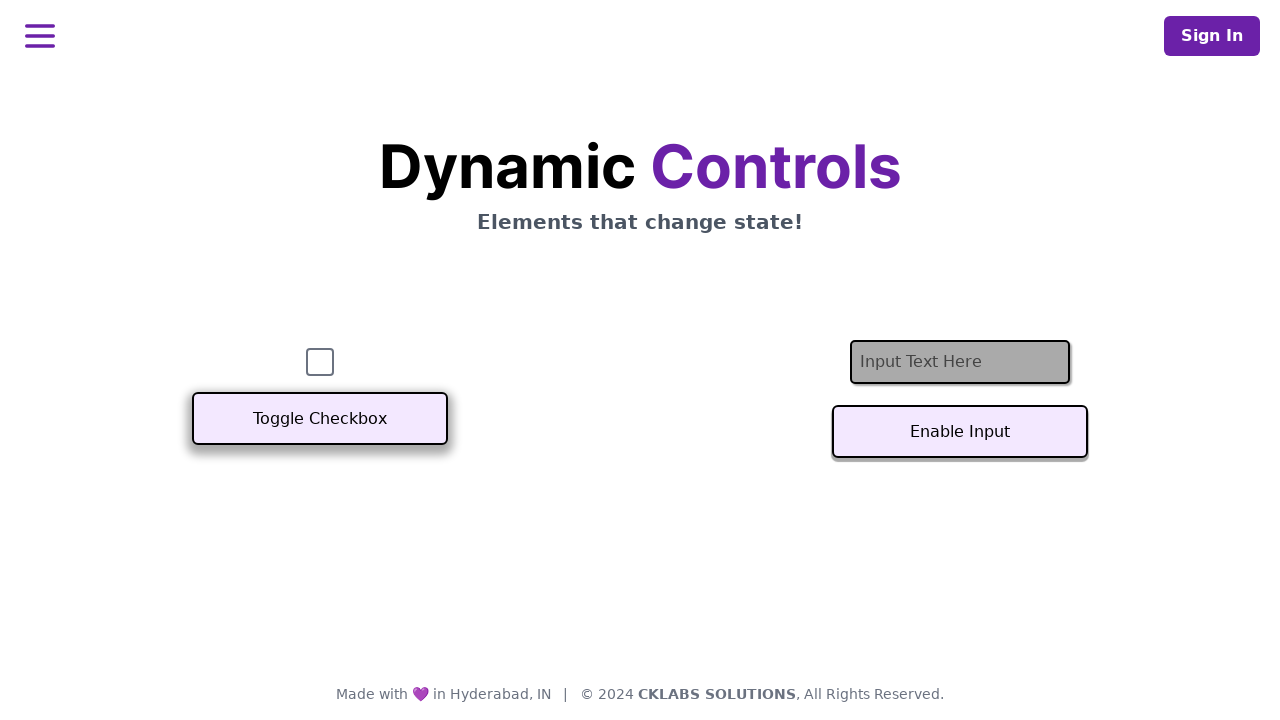

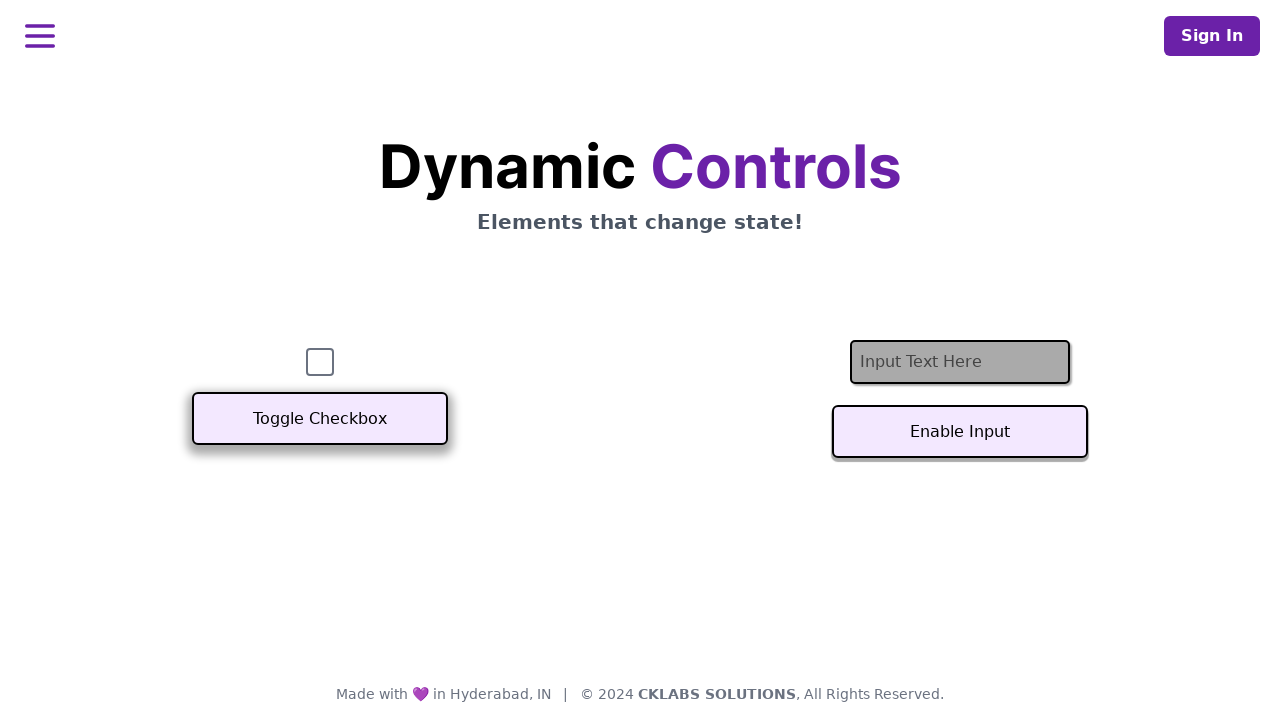